Tests dynamic element visibility by clicking a start button and waiting for hidden content to become visible on the page

Starting URL: http://the-internet.herokuapp.com/dynamic_loading/1

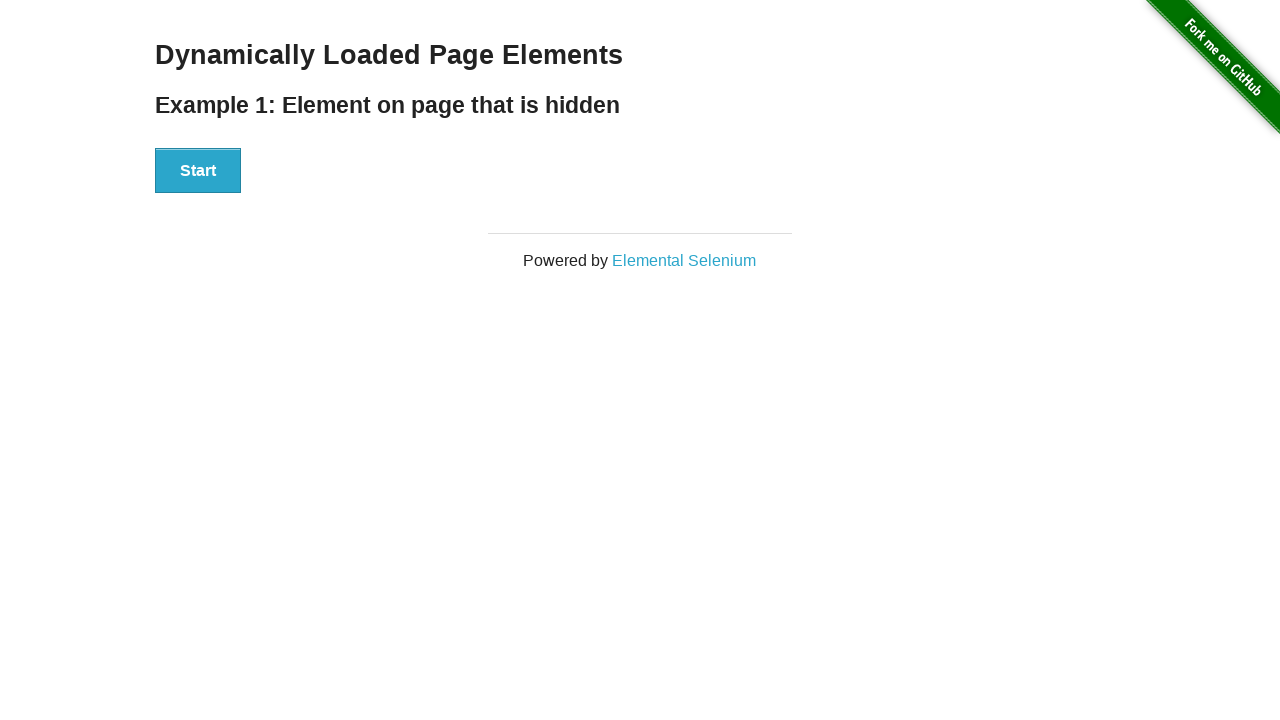

Clicked the Start button to trigger dynamic loading at (198, 171) on #start > button
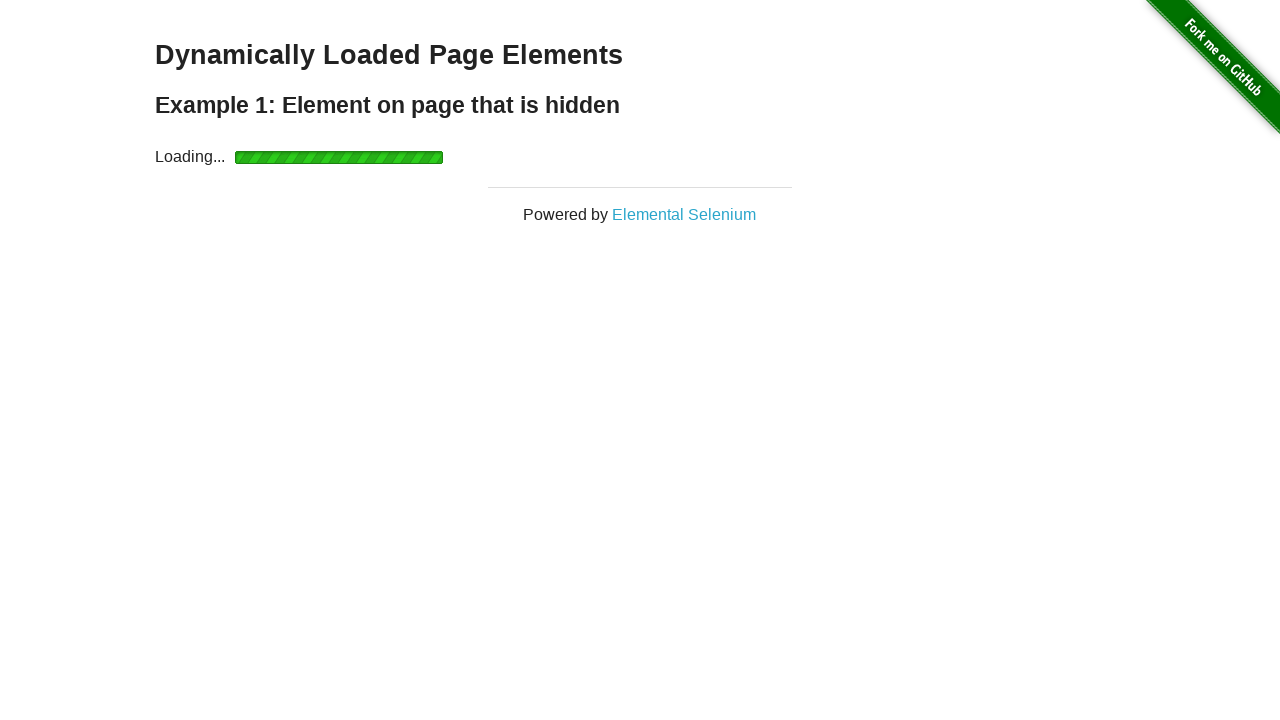

Hidden content became visible after waiting for finish element
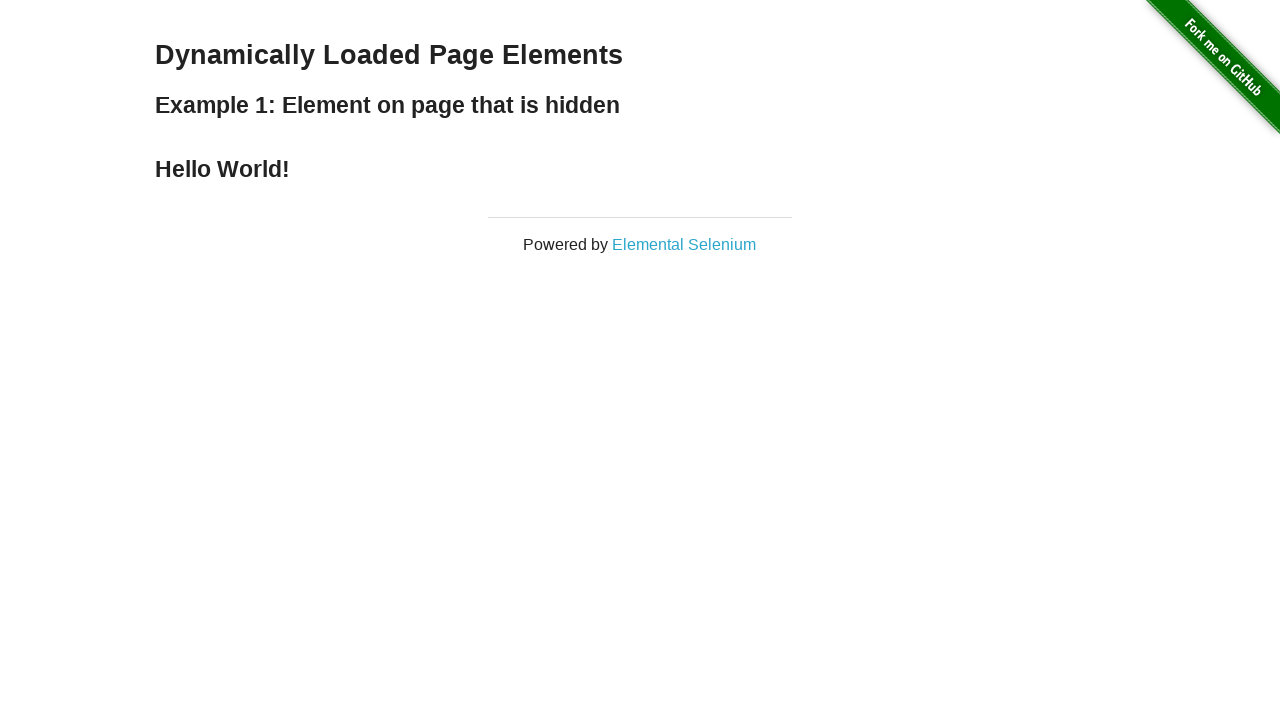

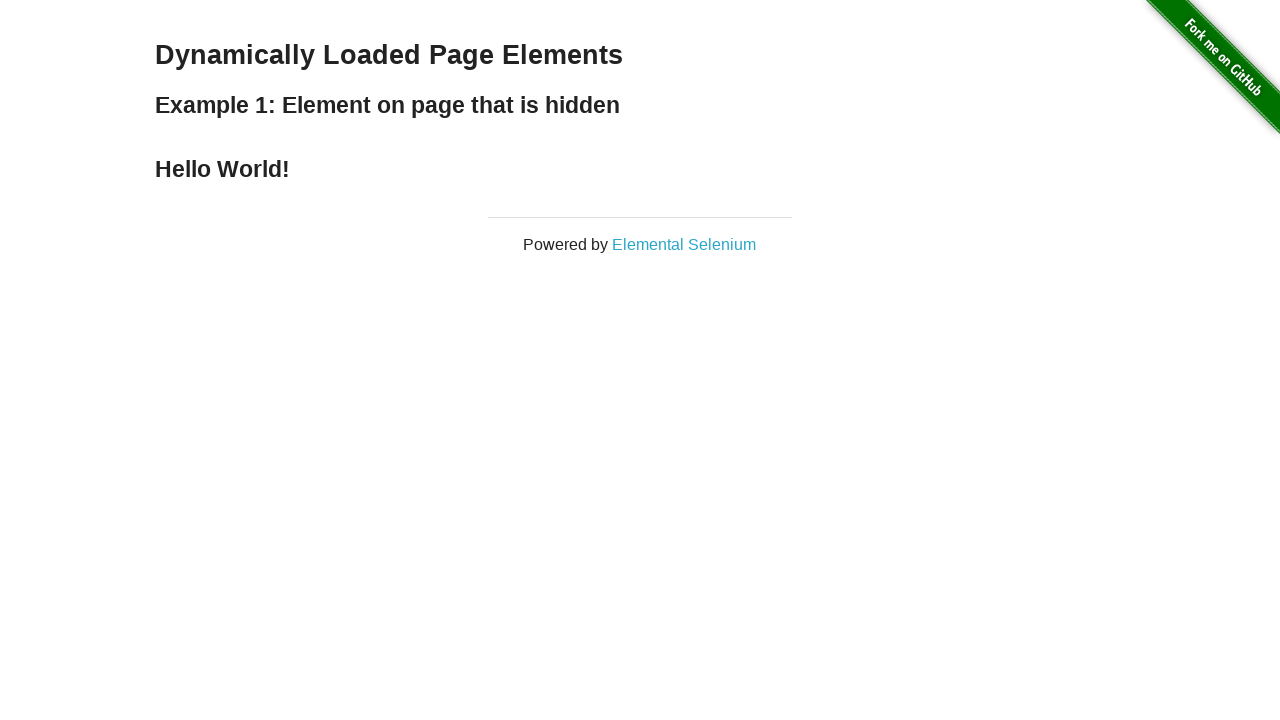